Navigates to GitHub homepage and sets the browser window size to verify the page loads correctly.

Starting URL: https://www.github.com

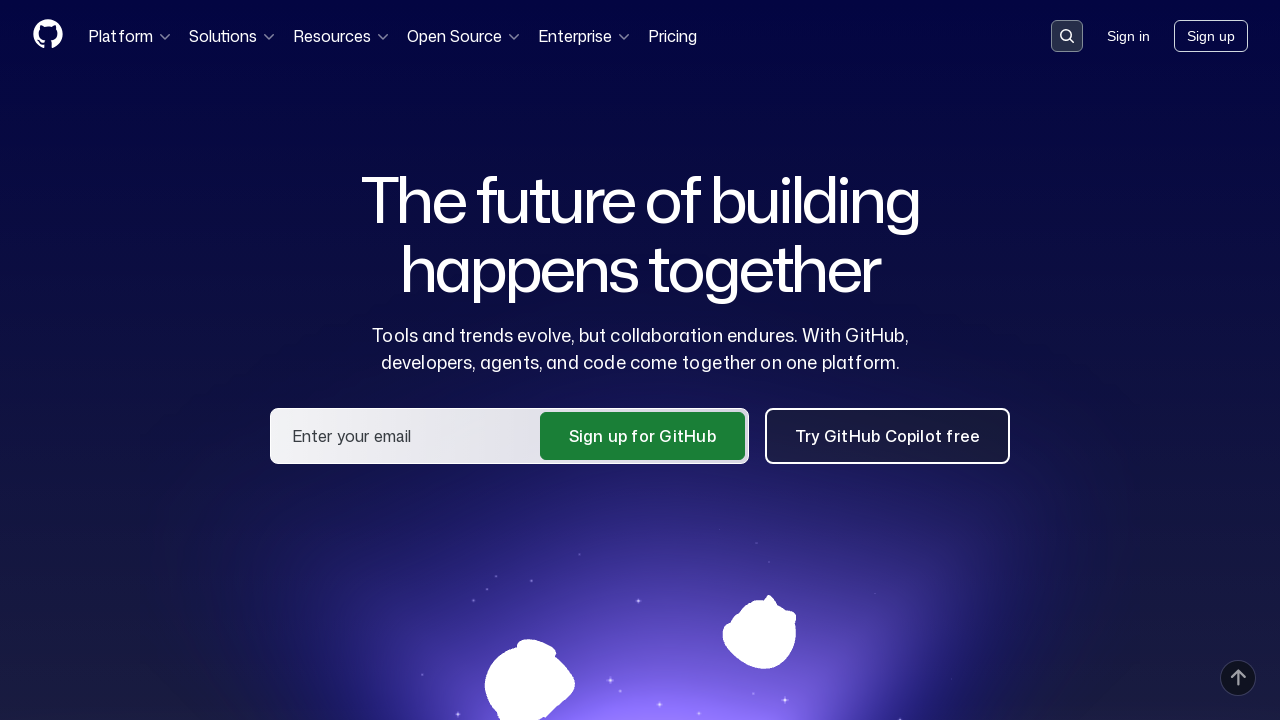

Set browser window size to 1024x768
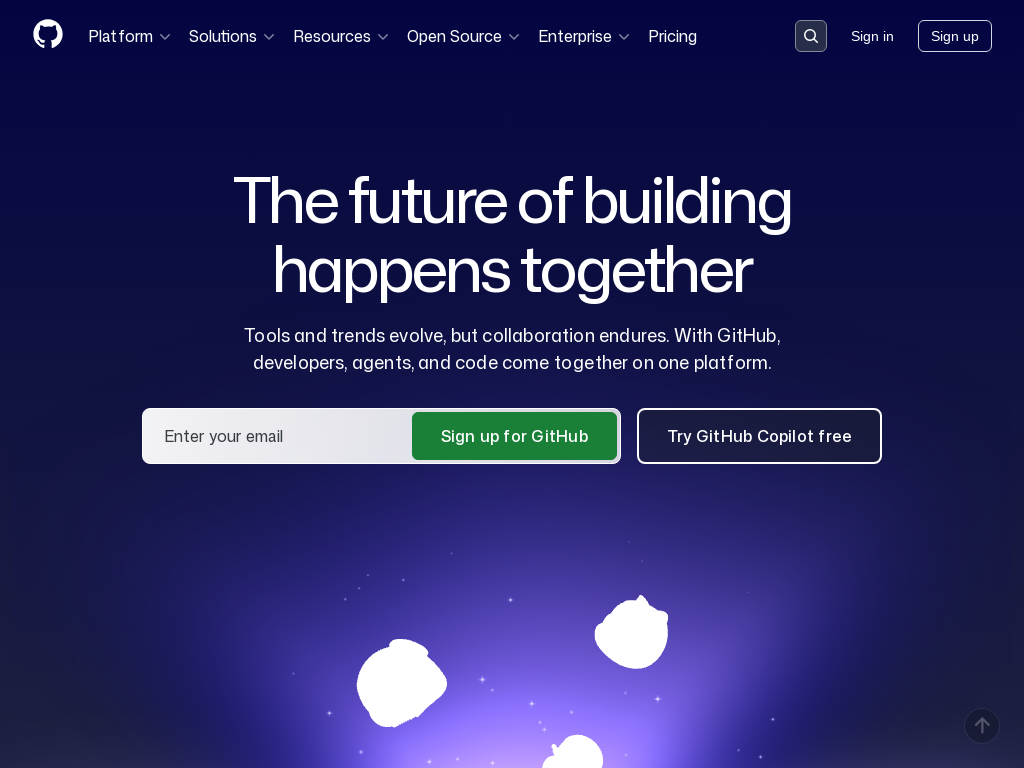

GitHub homepage loaded and DOM content fully rendered
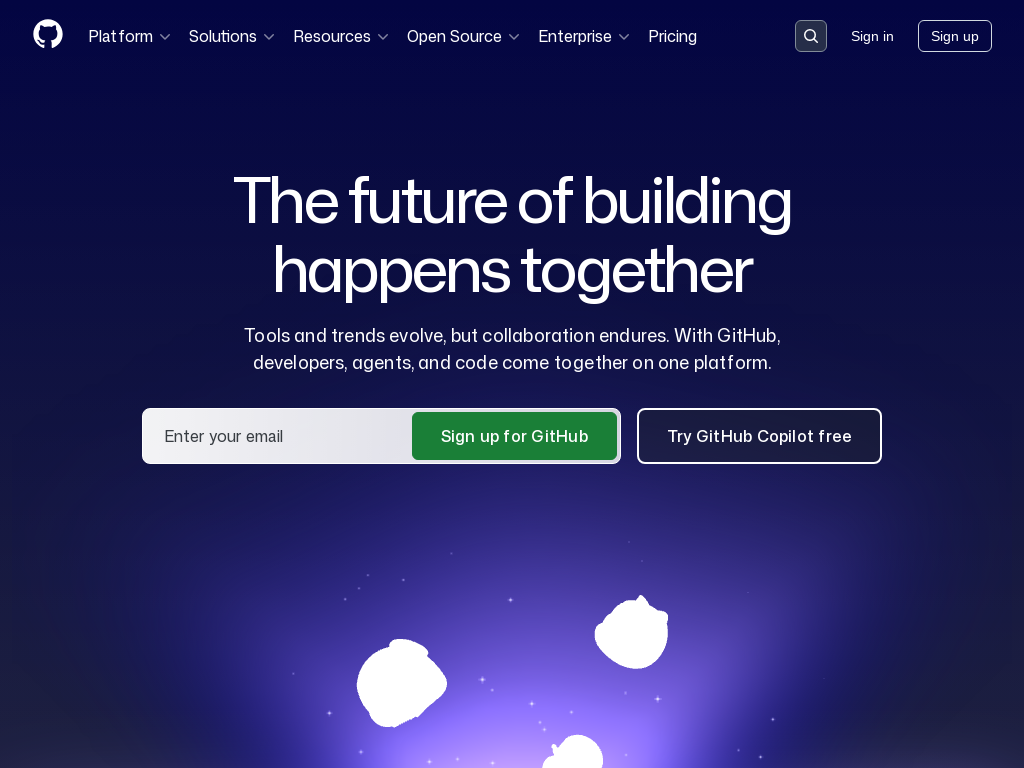

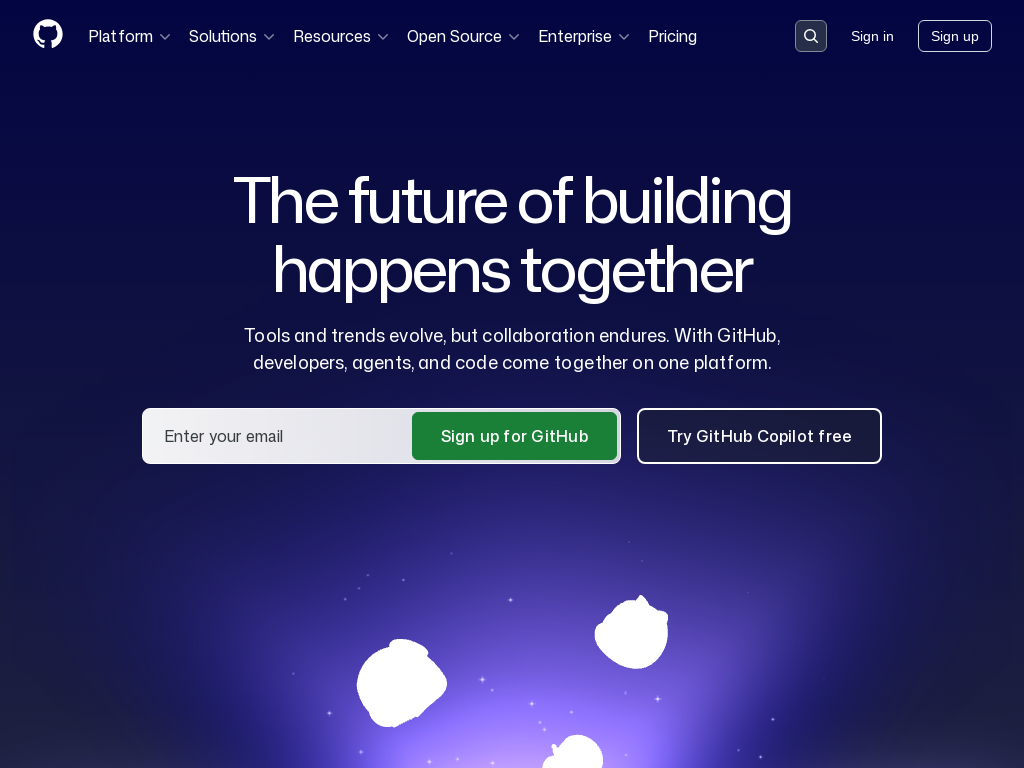